Tests Google Translate functionality by entering text in the source language input field and waiting for the translation to appear

Starting URL: https://translate.google.com/?sl=en&tl=es&op=translate

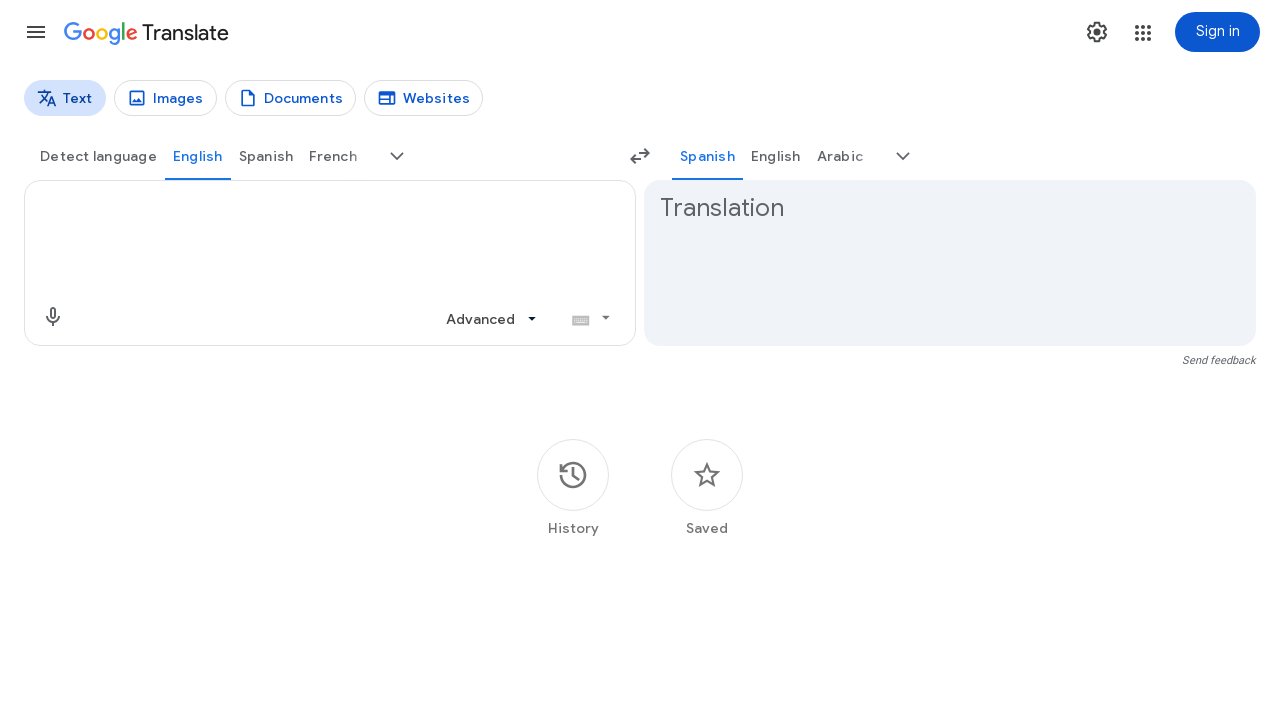

Source text input area loaded
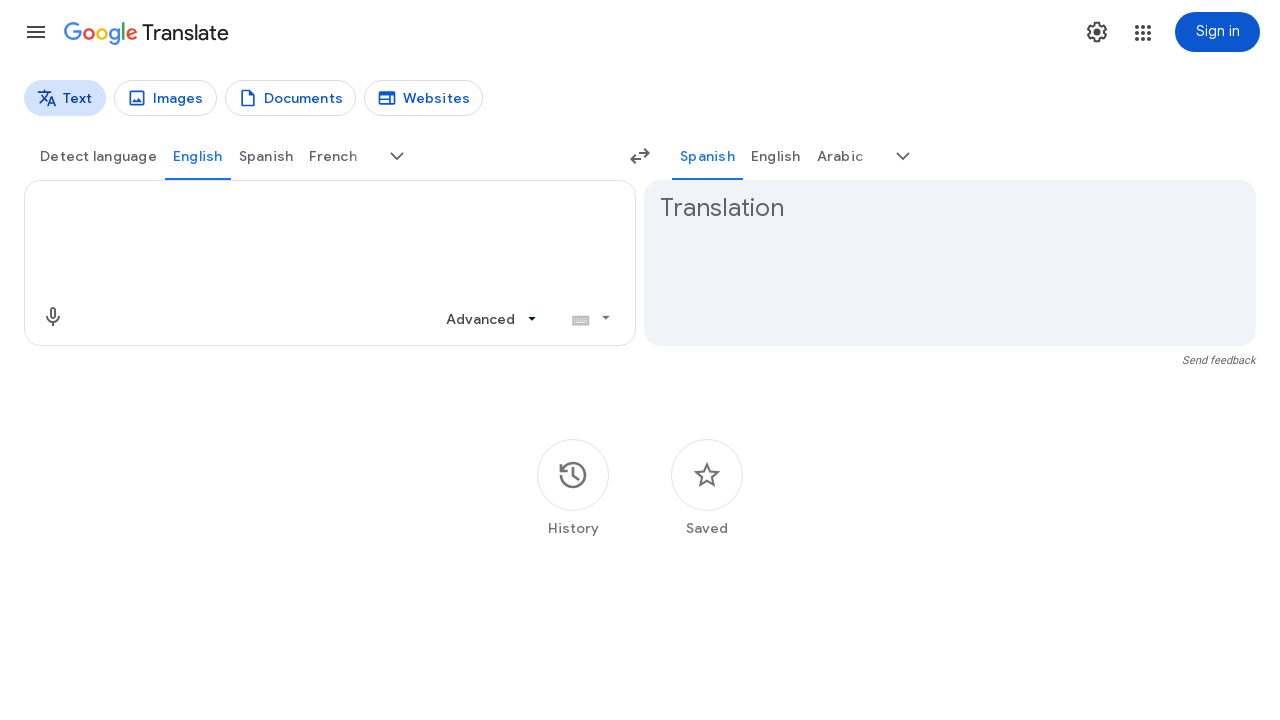

Entered 'Hello, how are you today?' in source text field on textarea[aria-label='Source text']
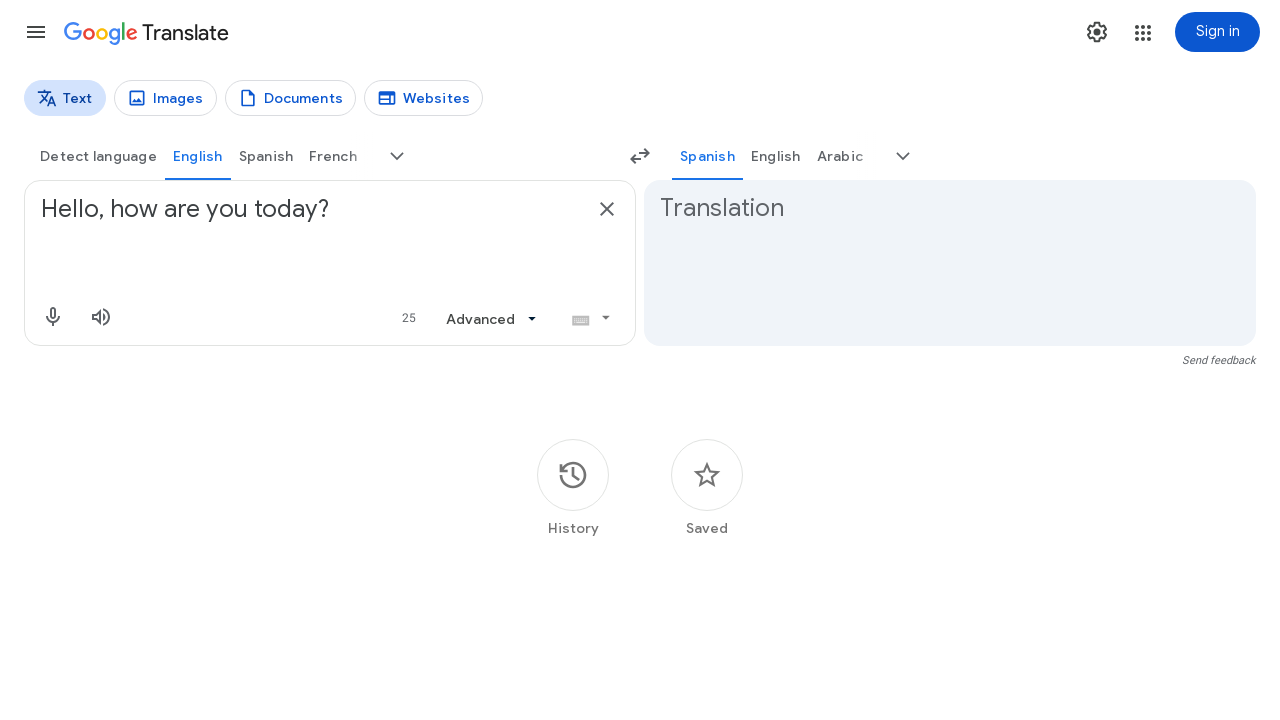

Translation results appeared
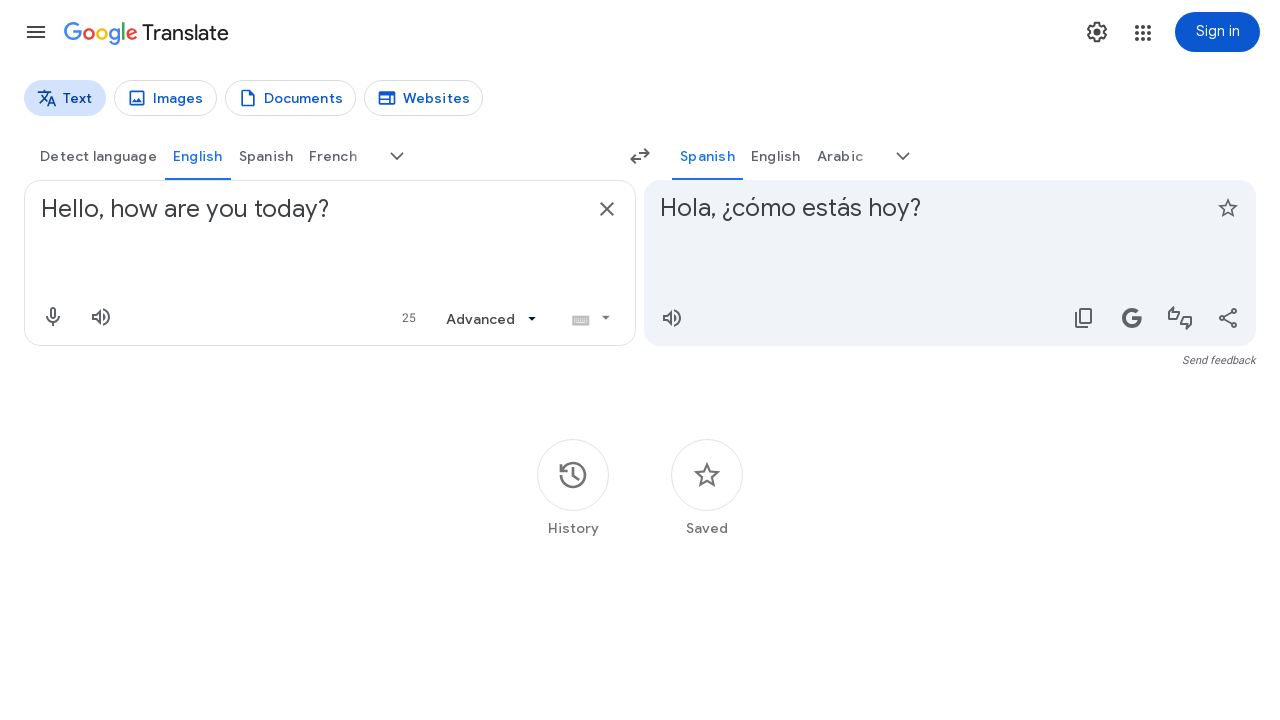

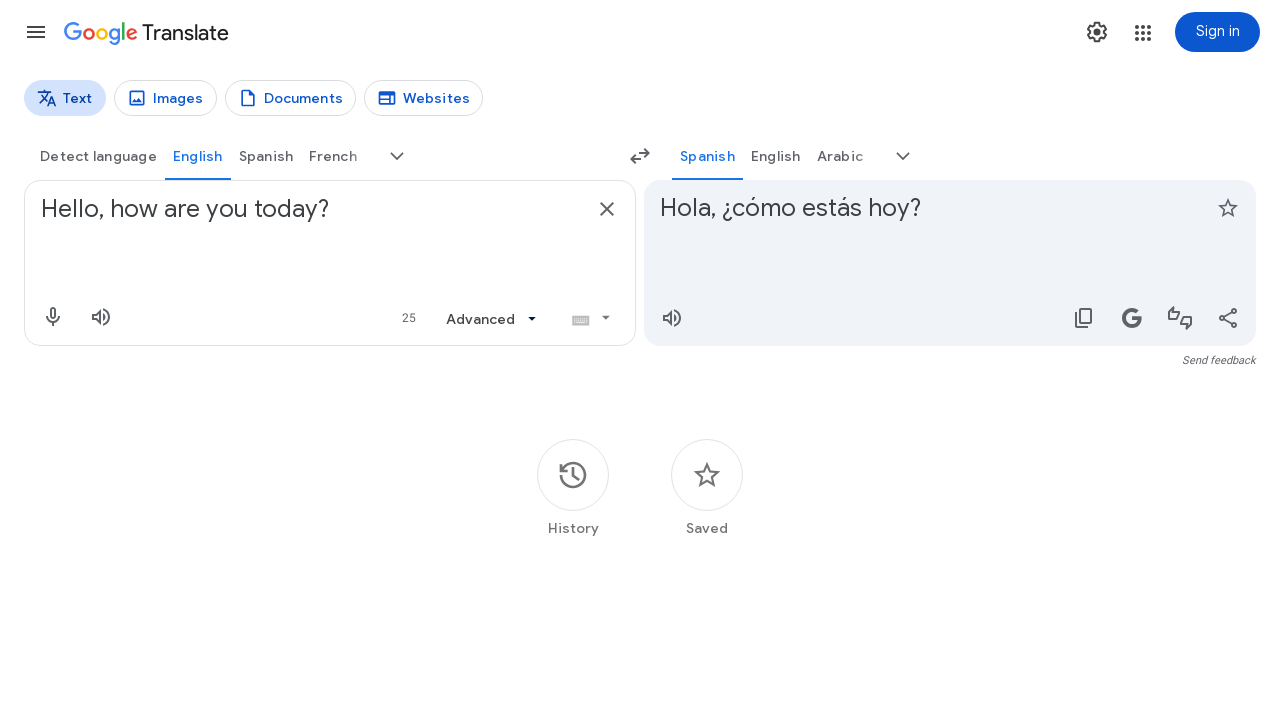